Navigates to a daily signal report archive page, finds the most recent report link, clicks to open the report page, and clicks the PDF download button.

Starting URL: https://www.uedayagi.com/dailysignal

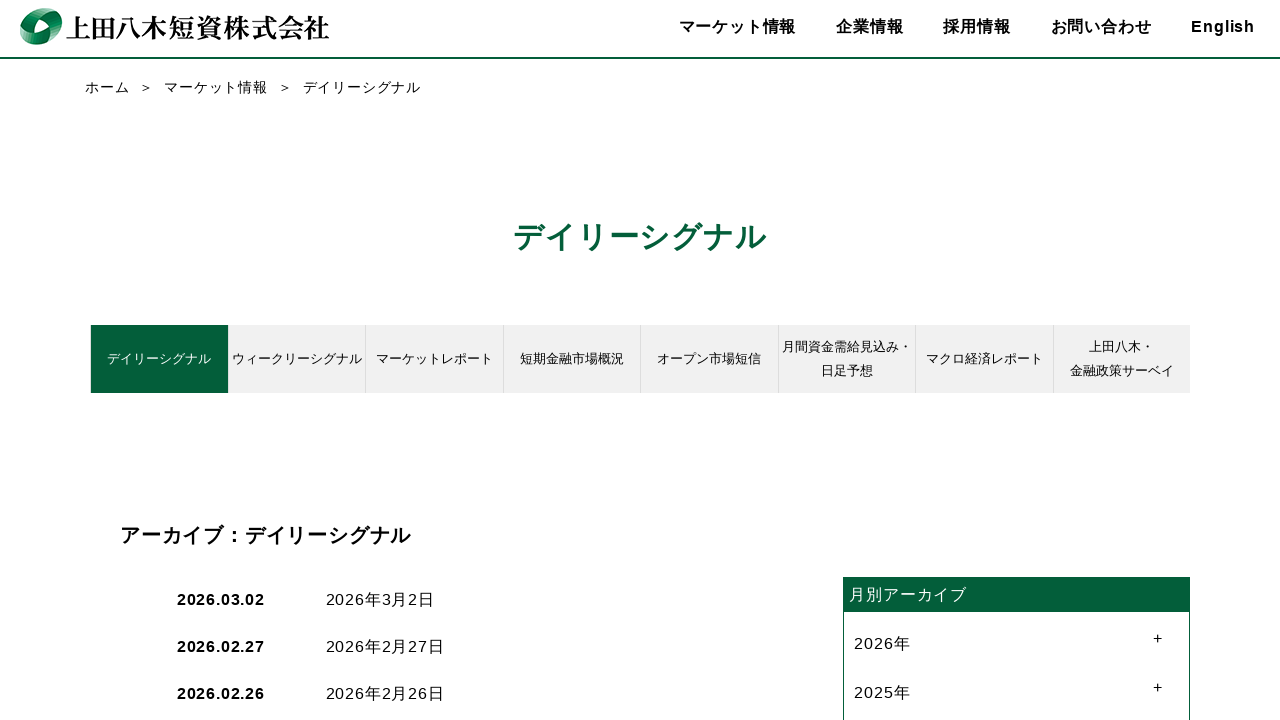

Waited for report archive list to load
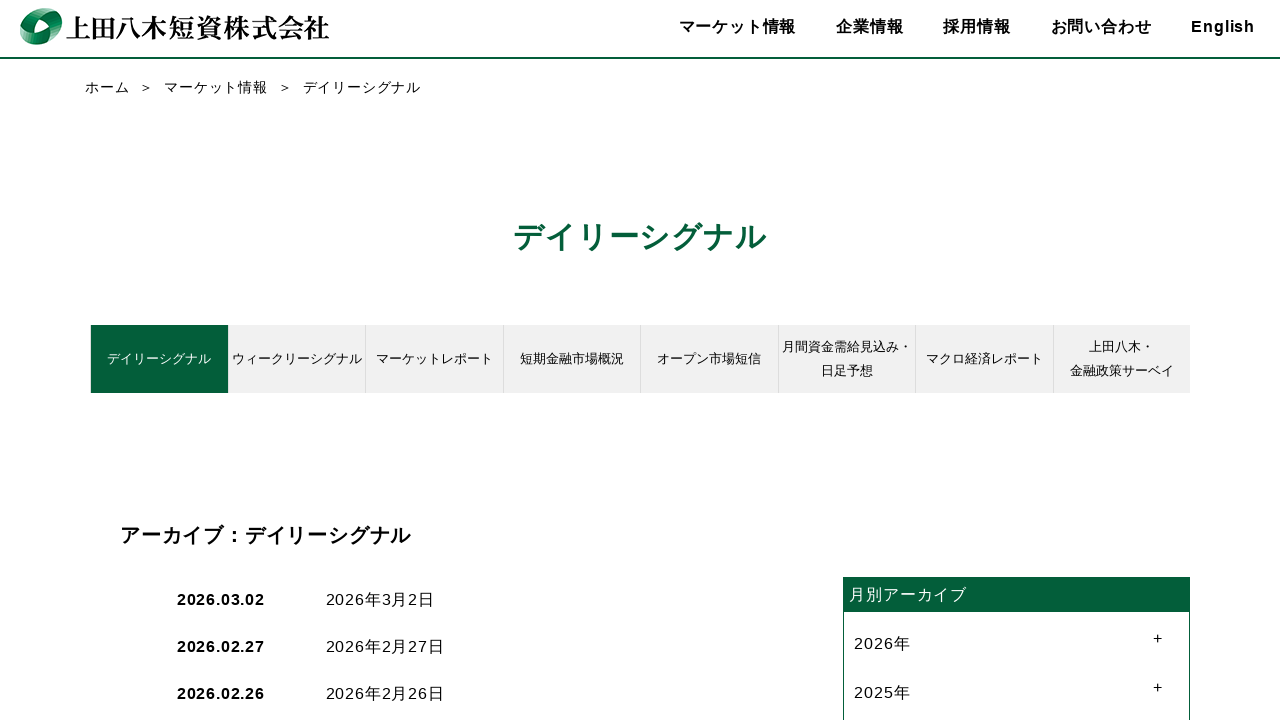

Located the first (most recent) report item
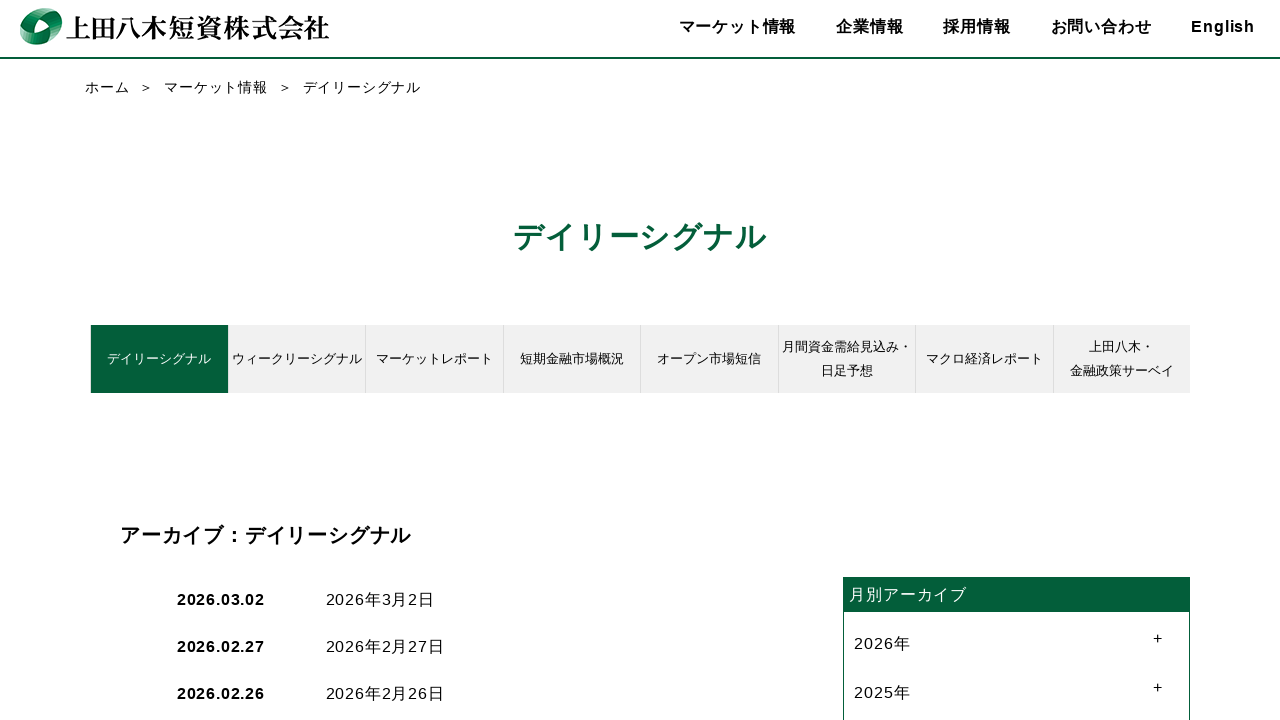

Located the report link element
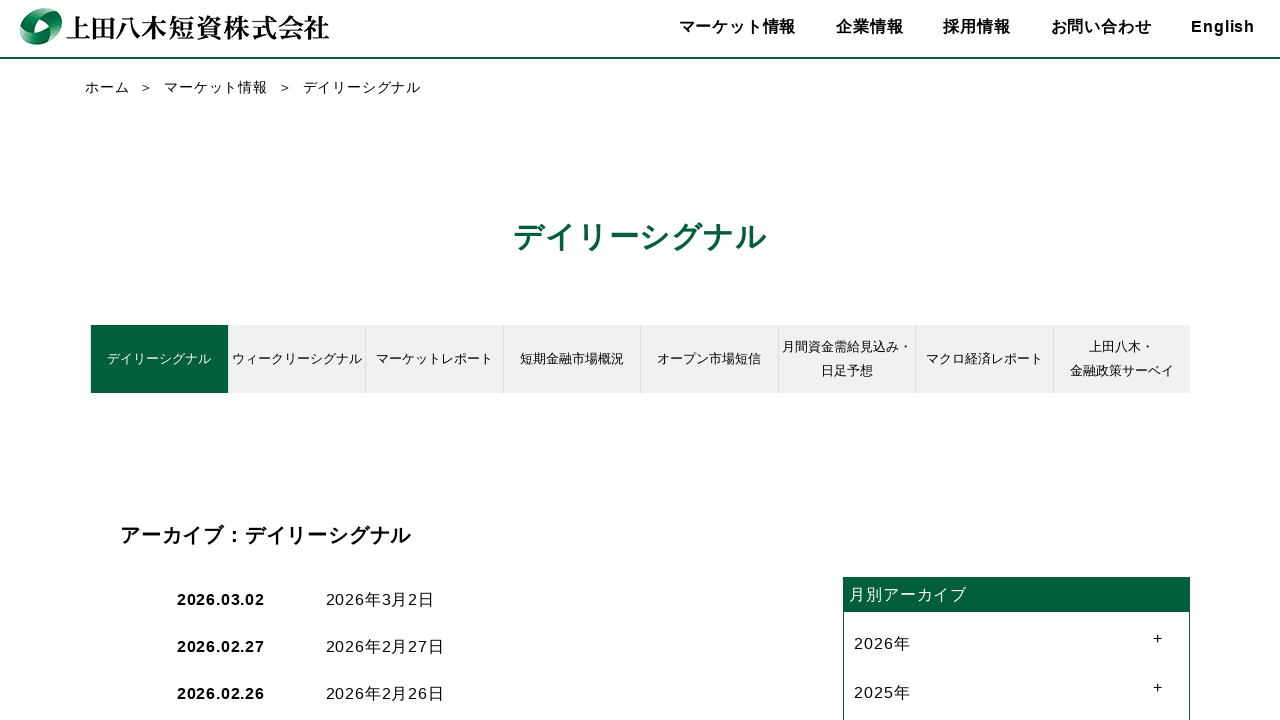

Clicked on the most recent report link to navigate to report page at (249, 600) on article.report-archive-article ul li >> nth=0 >> a
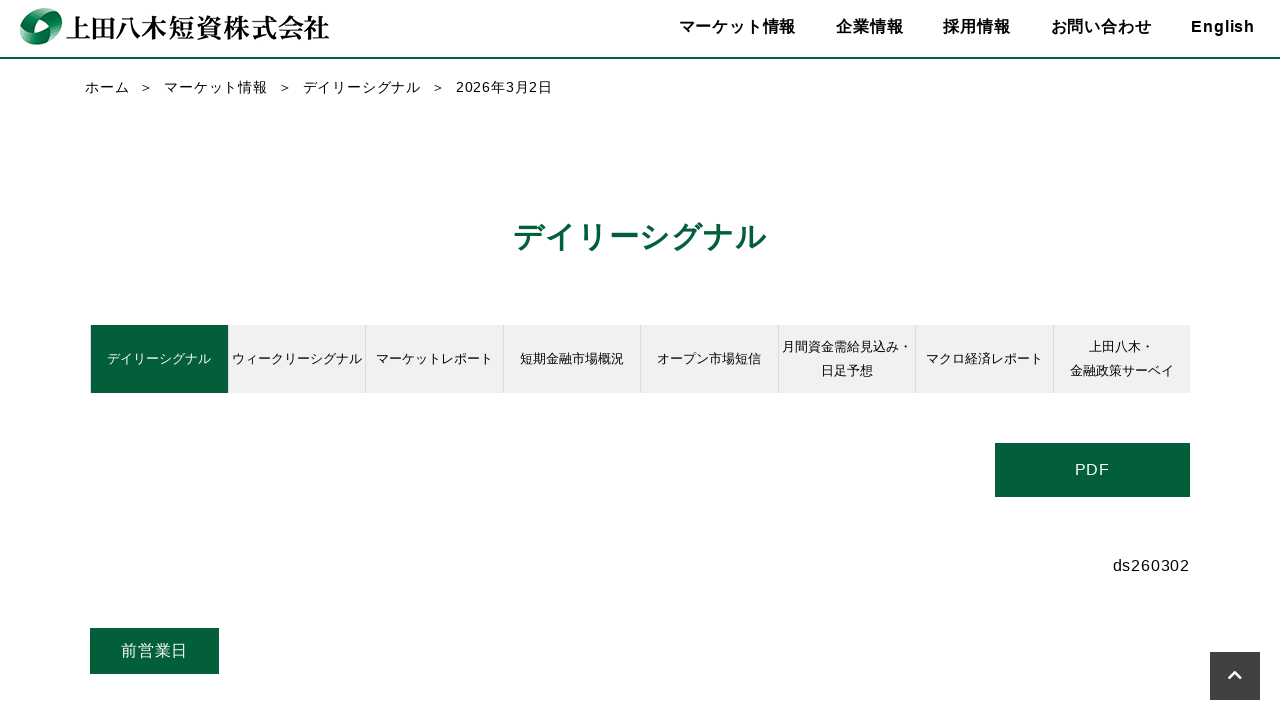

Waited for PDF download button to load on report page
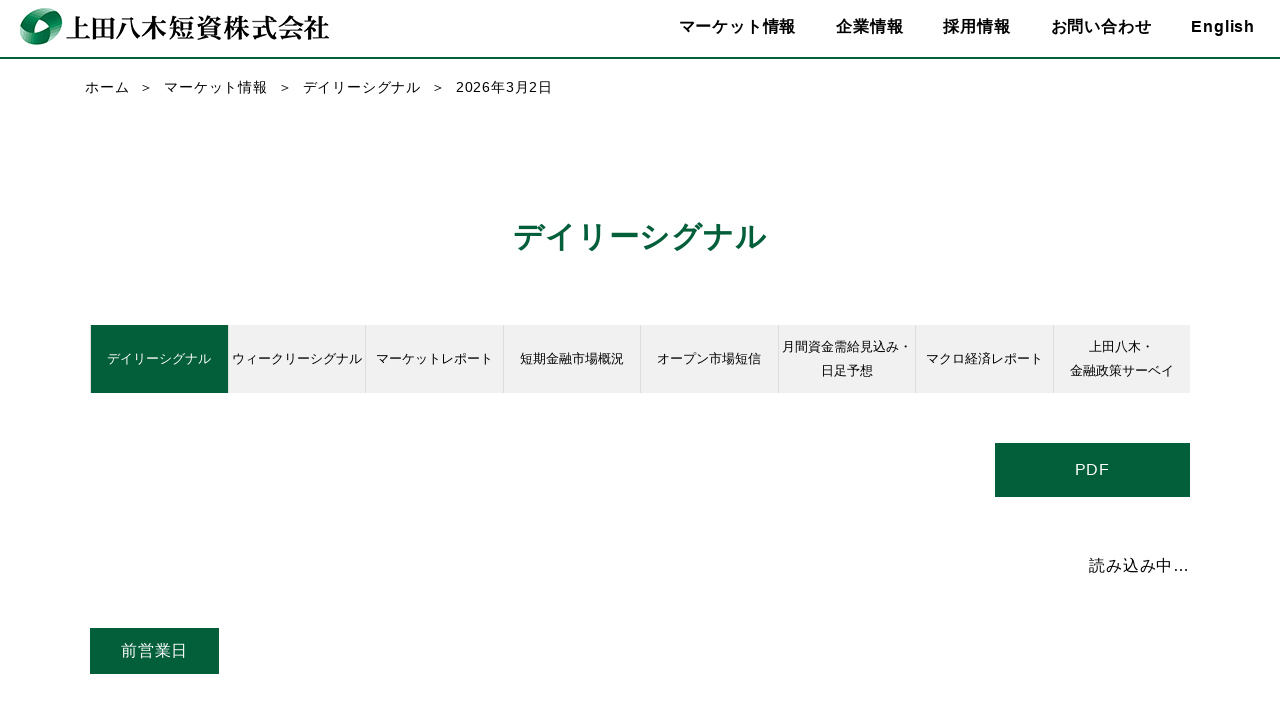

Clicked the PDF download button at (1092, 470) on a.report-dl-button.green-button
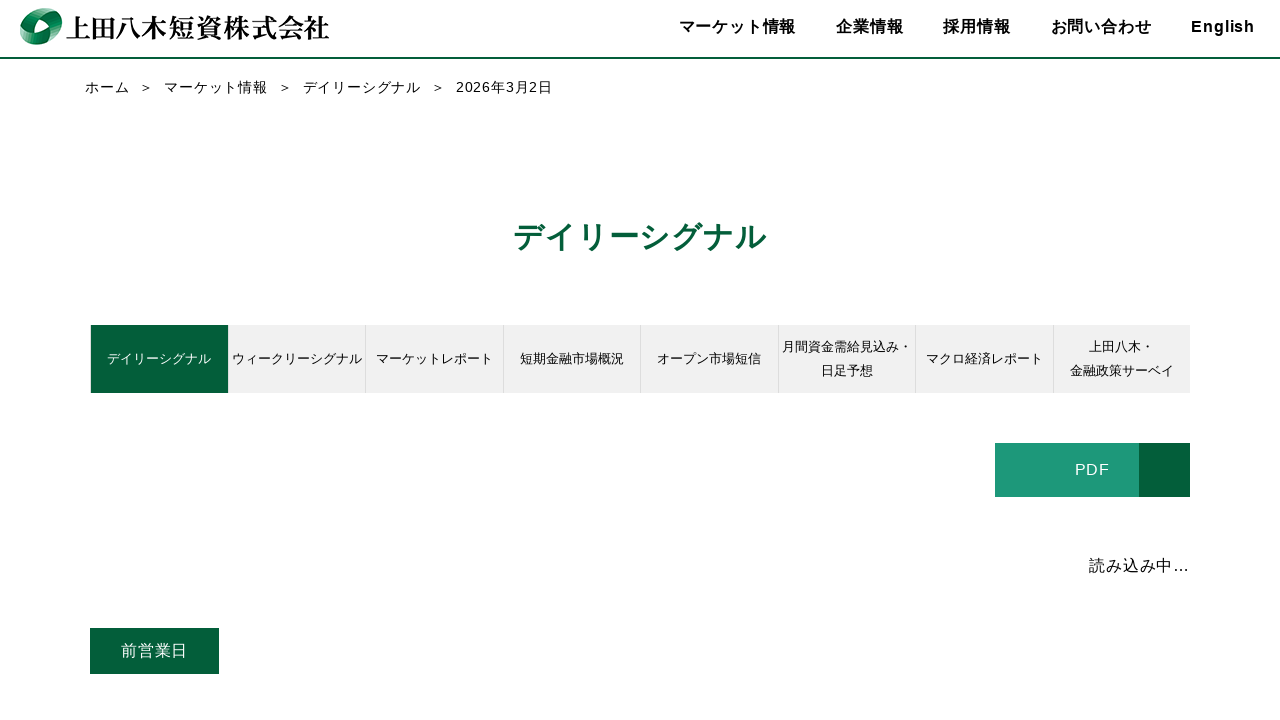

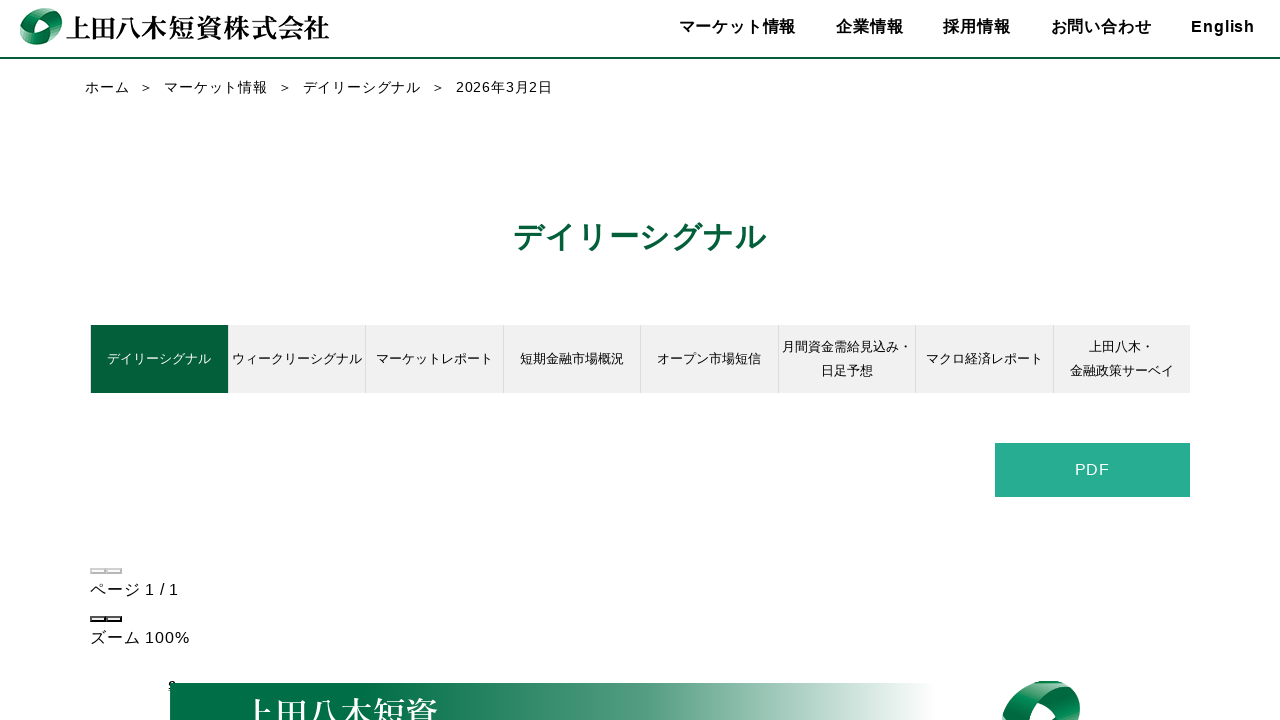